Navigates to the DemoBlaze e-commerce site and verifies that product category navigation elements are present, specifically checking for the Phones category.

Starting URL: https://www.demoblaze.com/

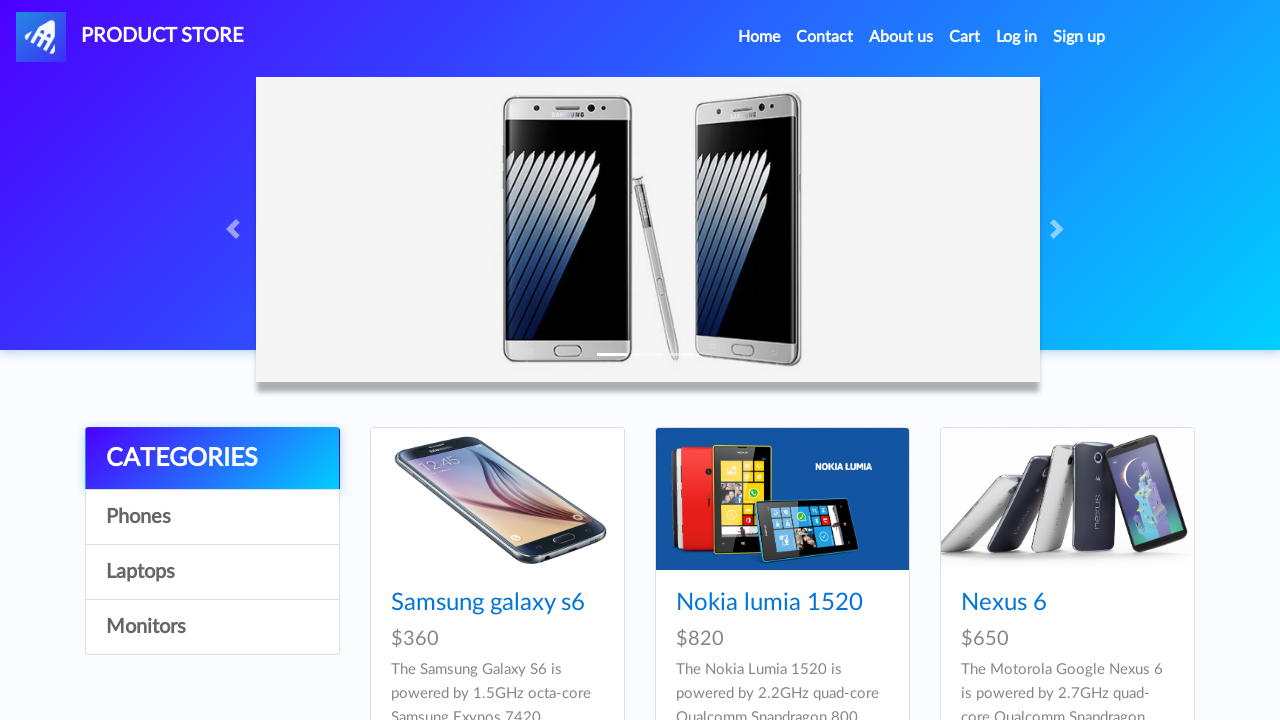

Navigated to DemoBlaze e-commerce site
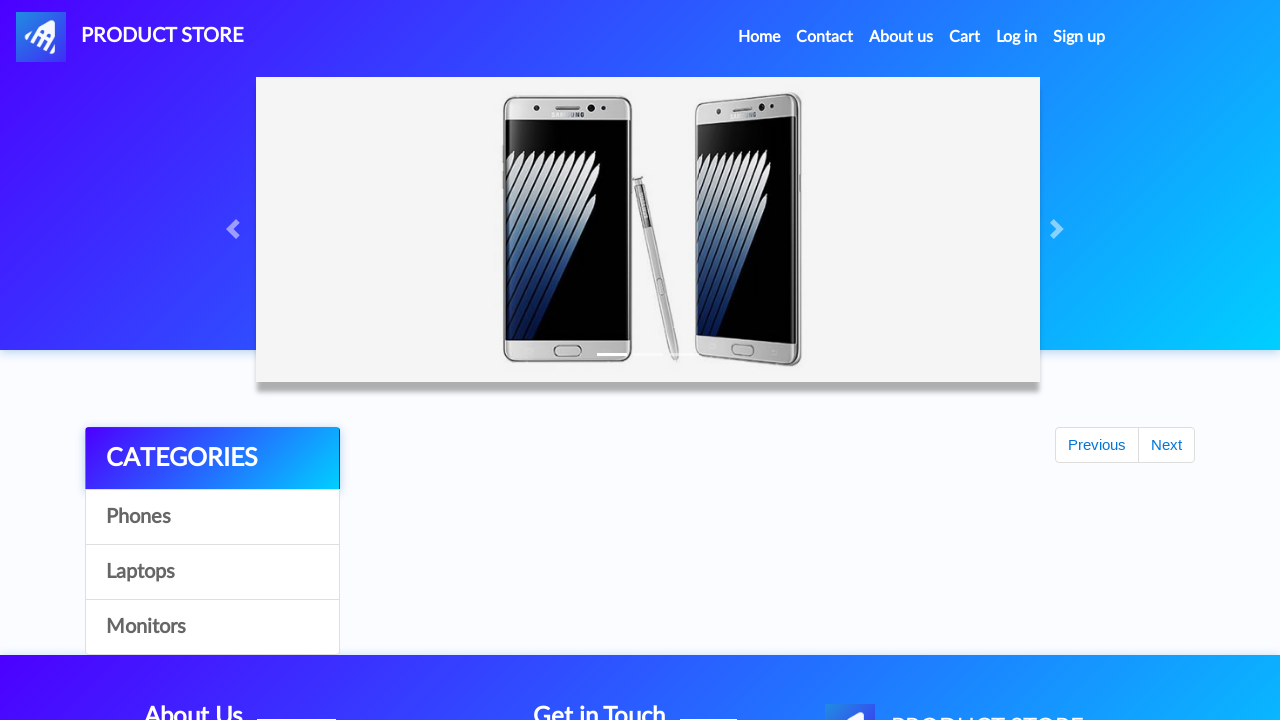

Category list loaded
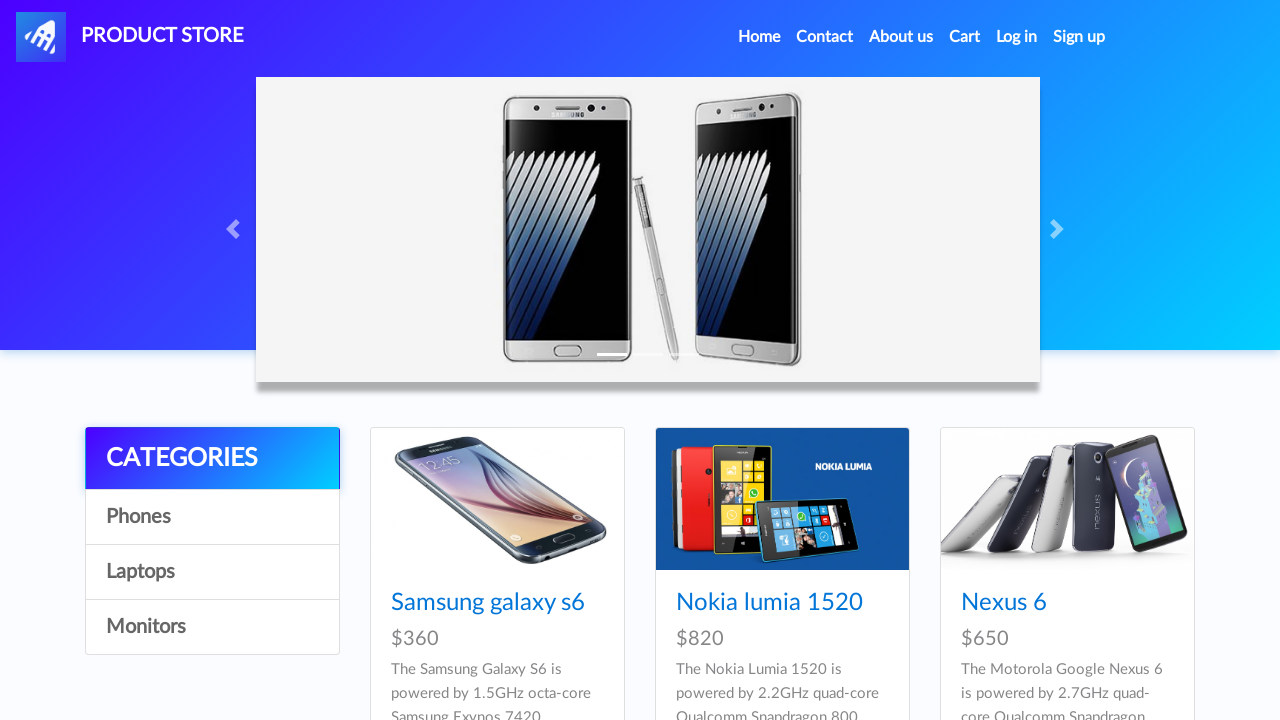

Retrieved all category items
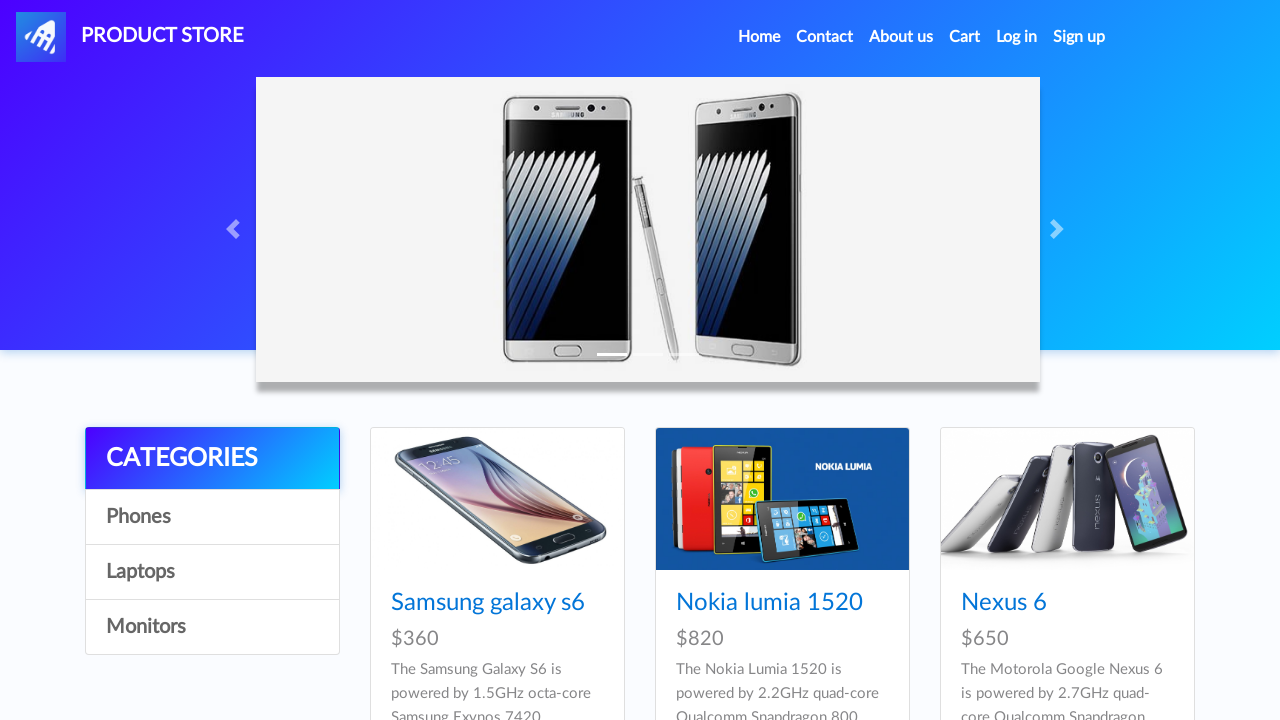

Clicked on Phones category at (212, 517) on .list-group-item >> nth=1
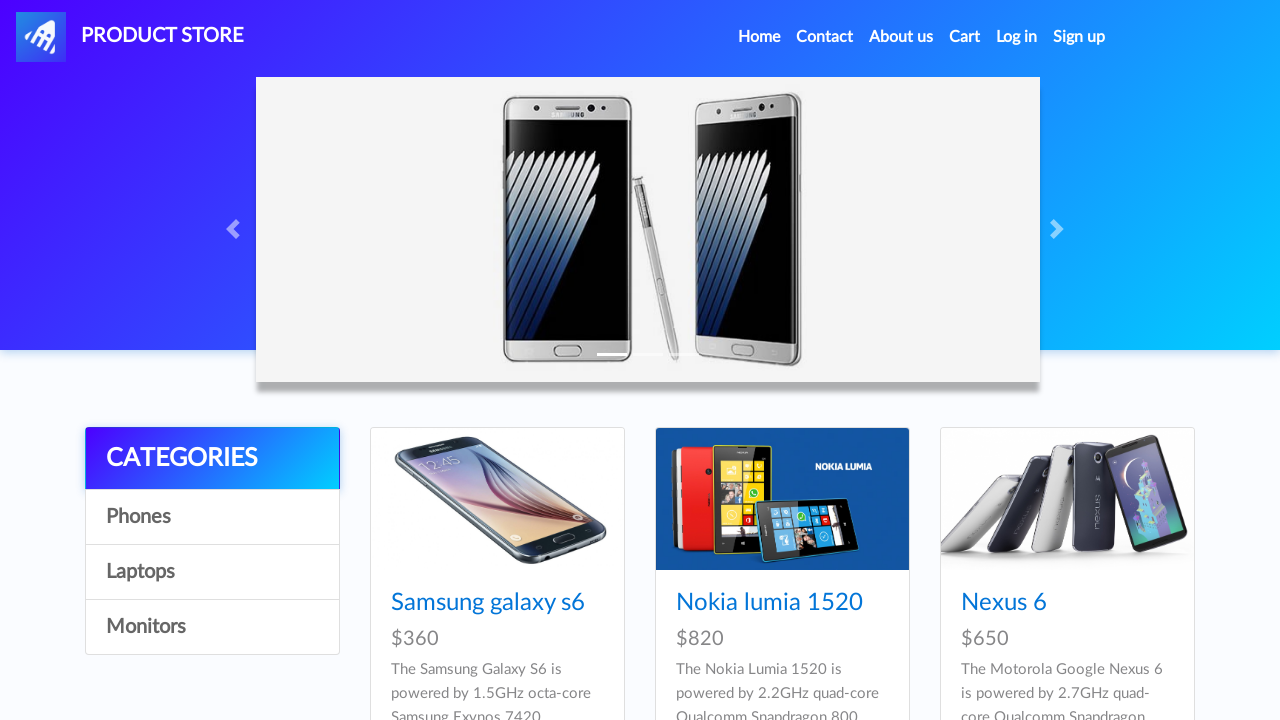

Products loaded after category selection
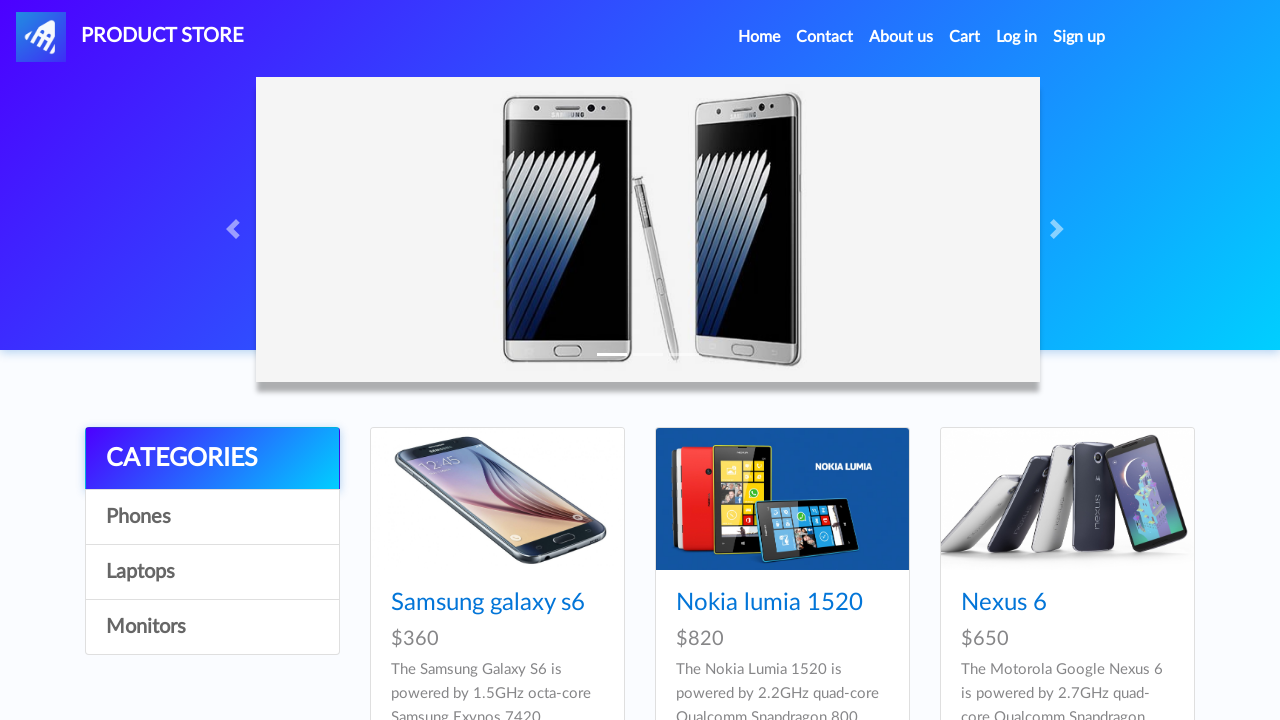

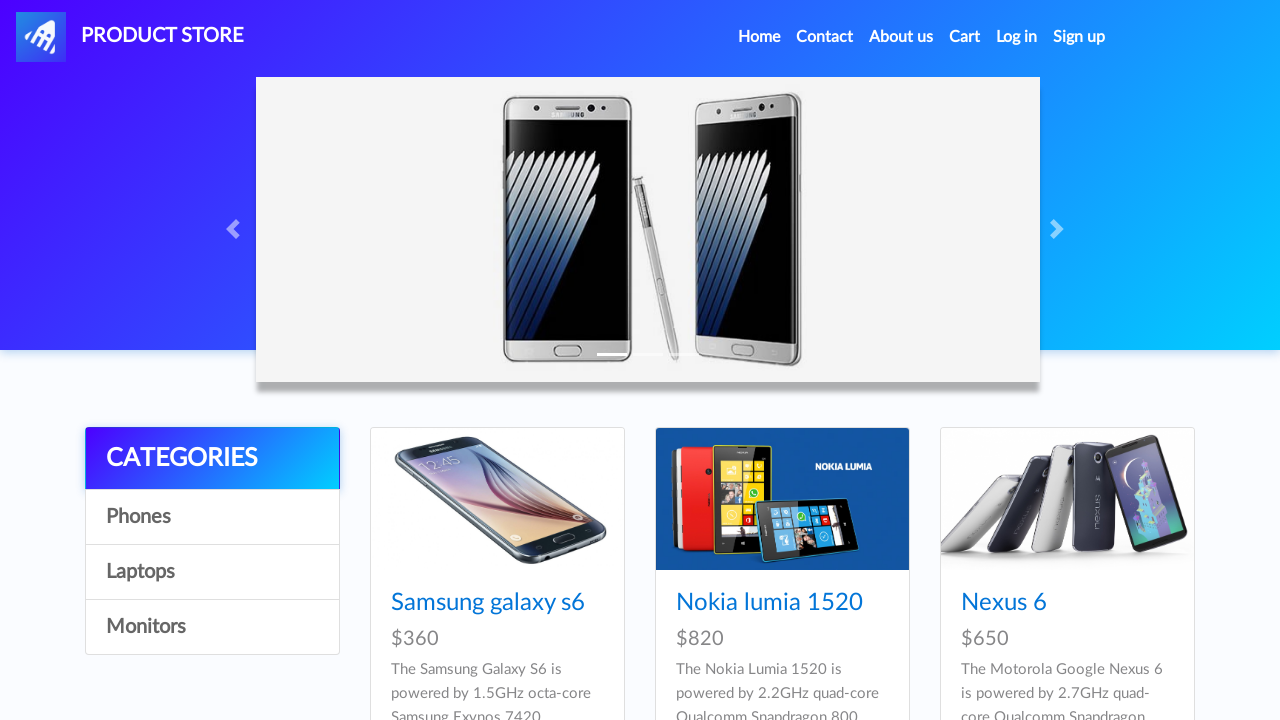